Tests a complete web form by filling in various input types including text fields, radio buttons, checkboxes, dropdown selections, and date picker, then submitting the form

Starting URL: https://formy-project.herokuapp.com/form

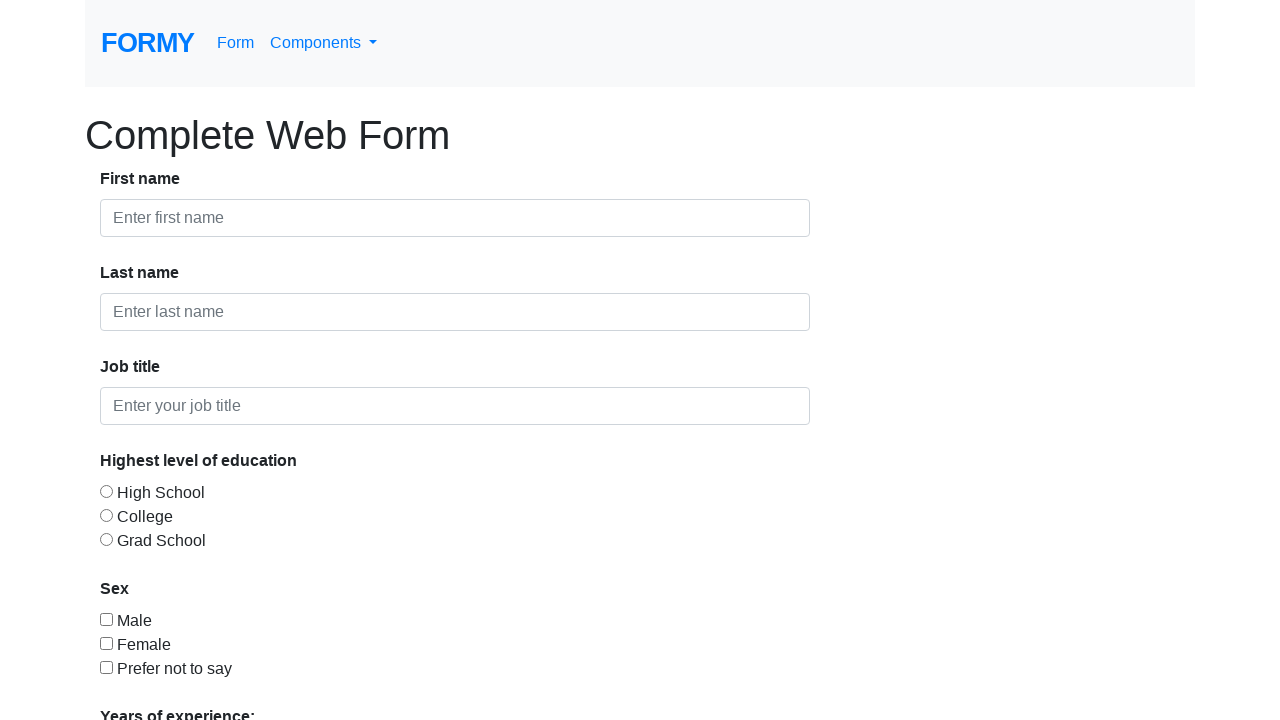

Filled first name field with 'Jkt' on #first-name
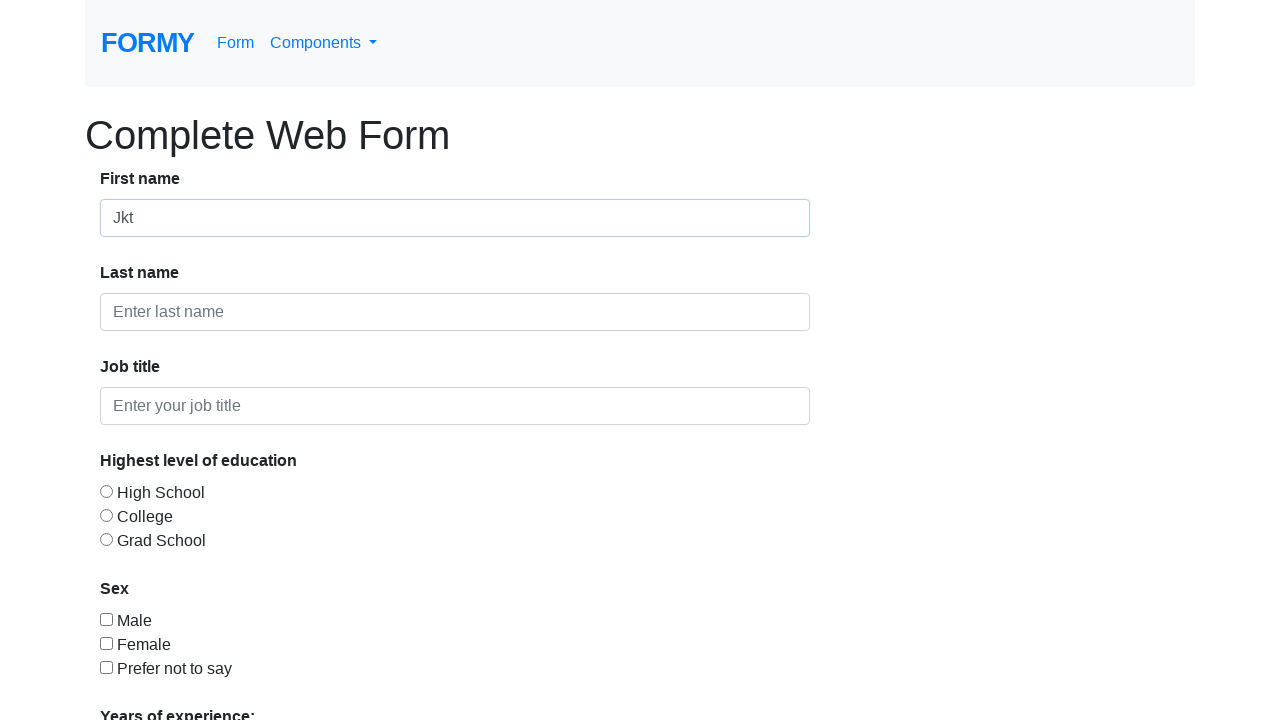

Filled last name field with 'Jkt' on #last-name
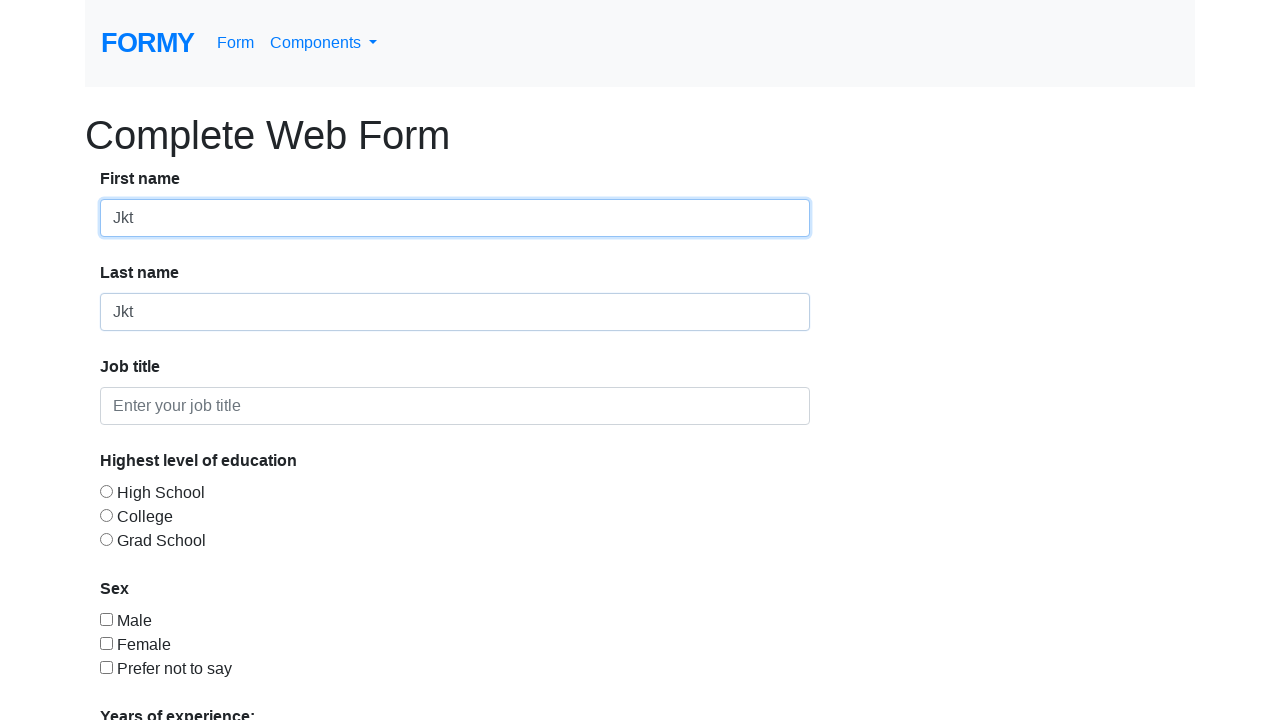

Filled job title field with 'Web' on #job-title
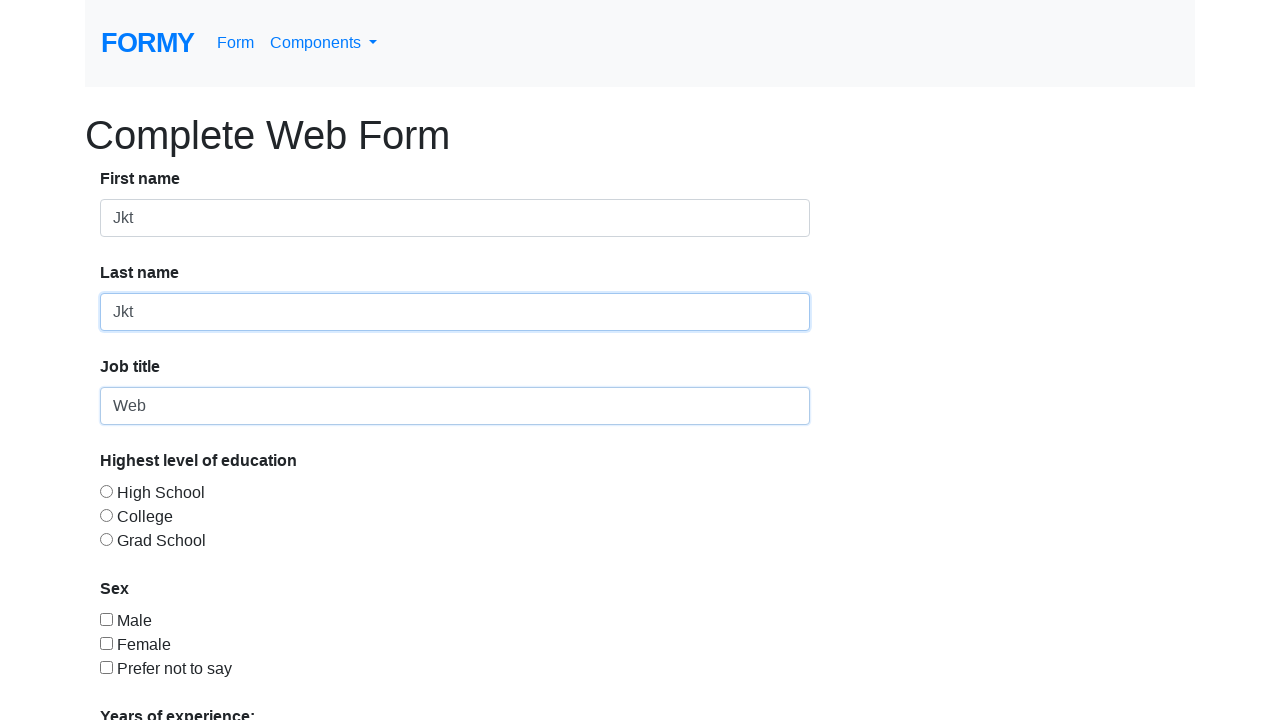

Selected education level radio button (college) at (106, 539) on #radio-button-3
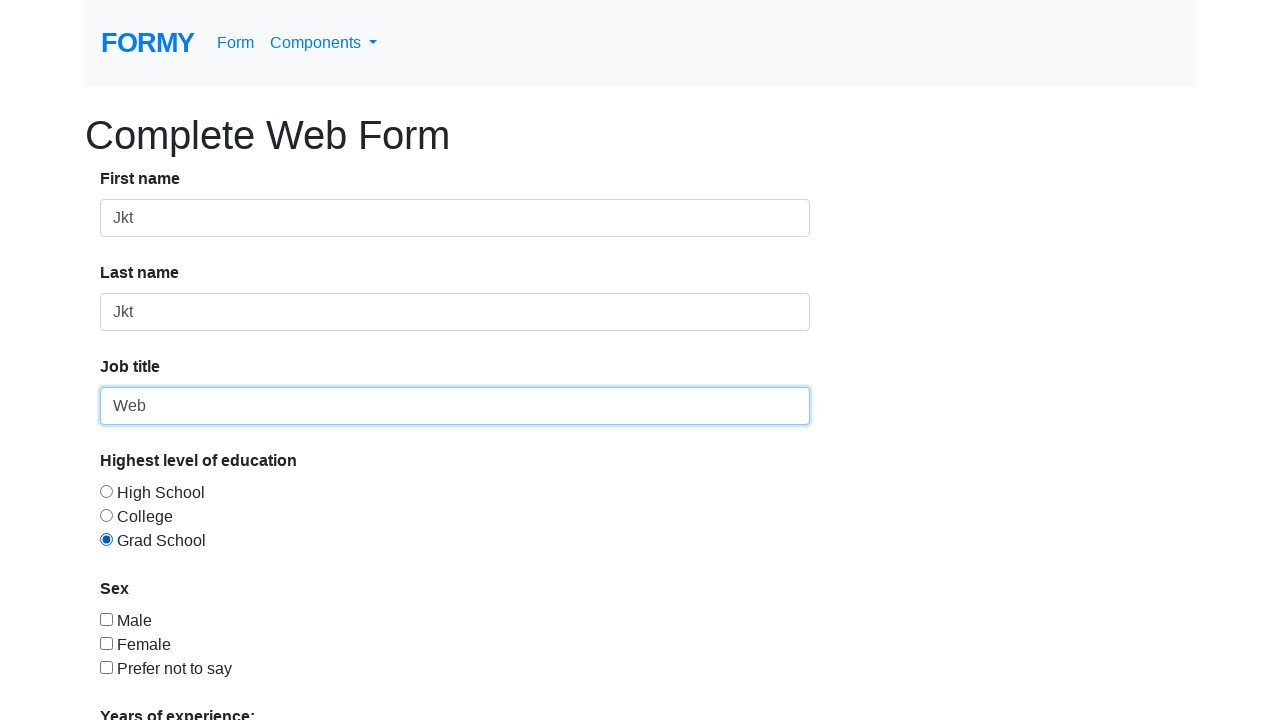

Selected first sex checkbox (Male) at (106, 619) on #checkbox-1
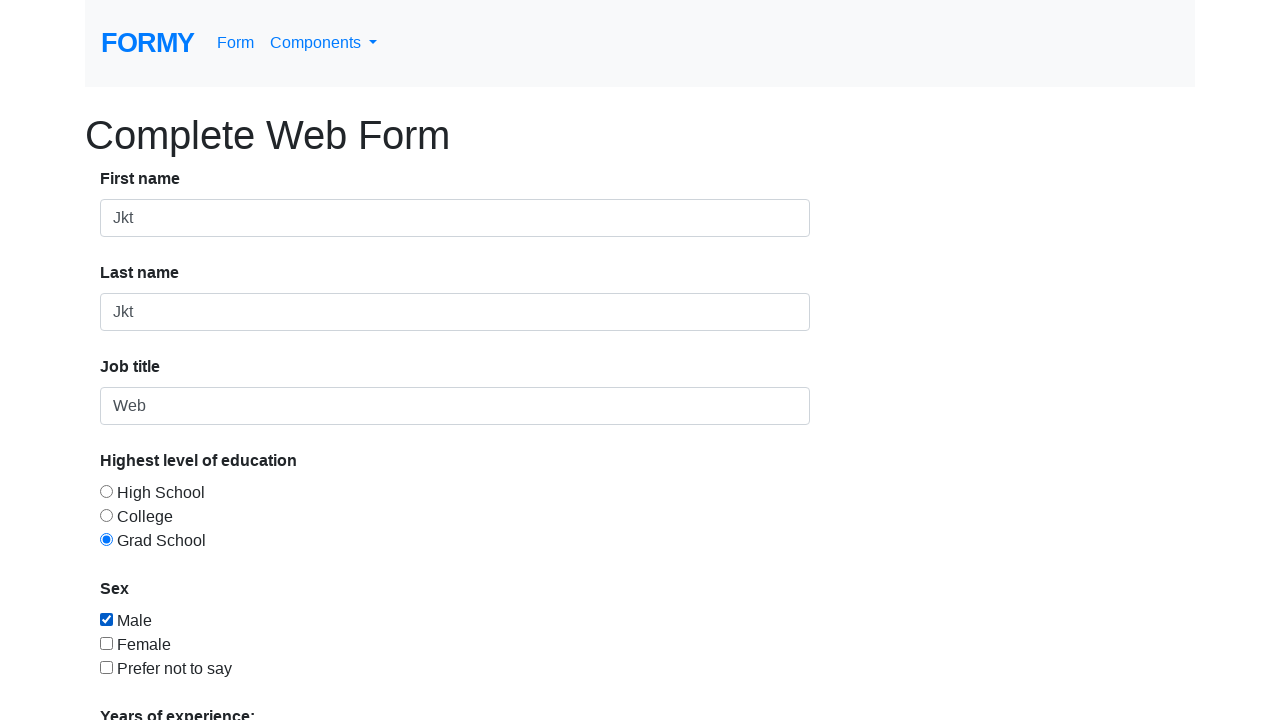

Selected second sex checkbox (Female) at (106, 667) on #checkbox-3
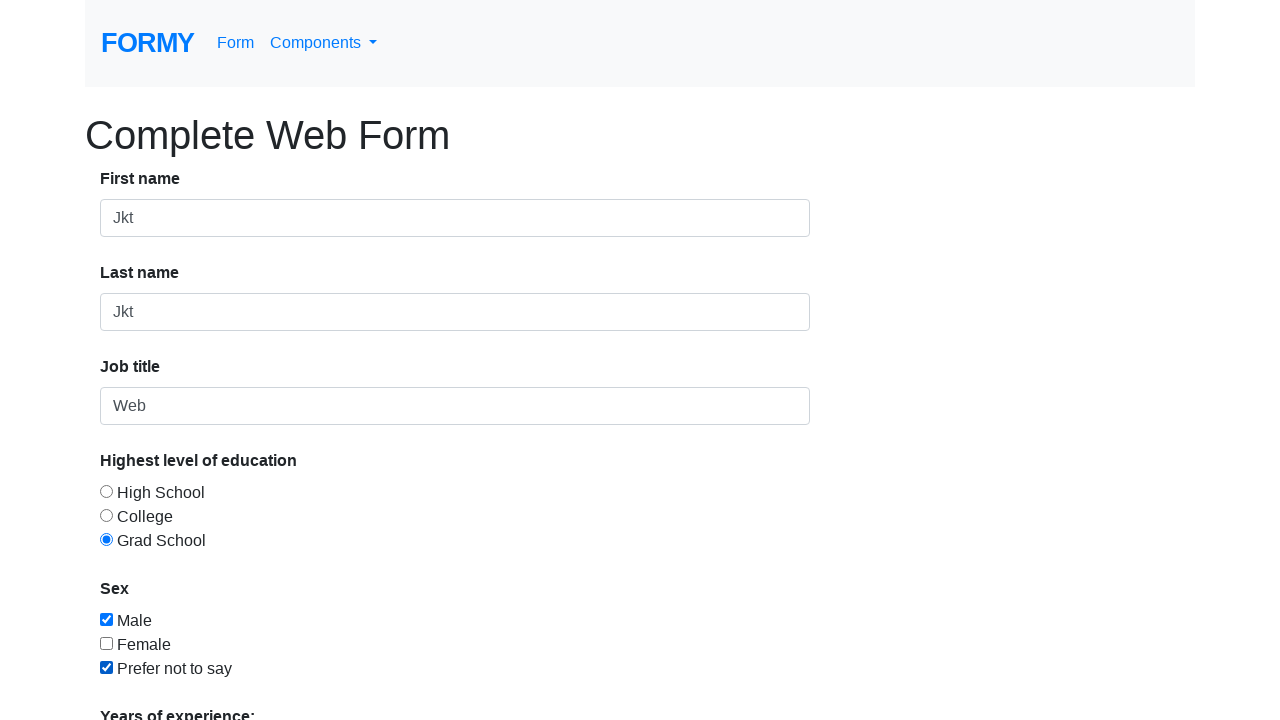

Selected '4' years of experience from dropdown on #select-menu
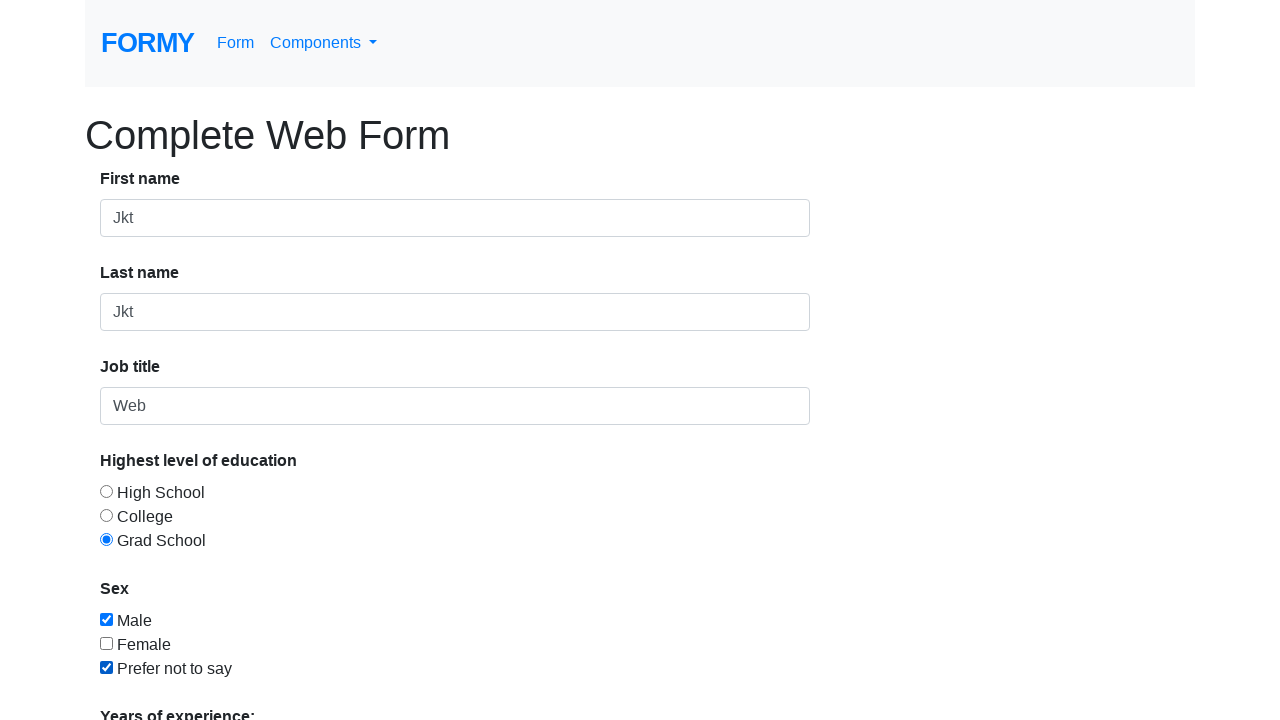

Filled date picker field with '03/06/2022' on #datepicker
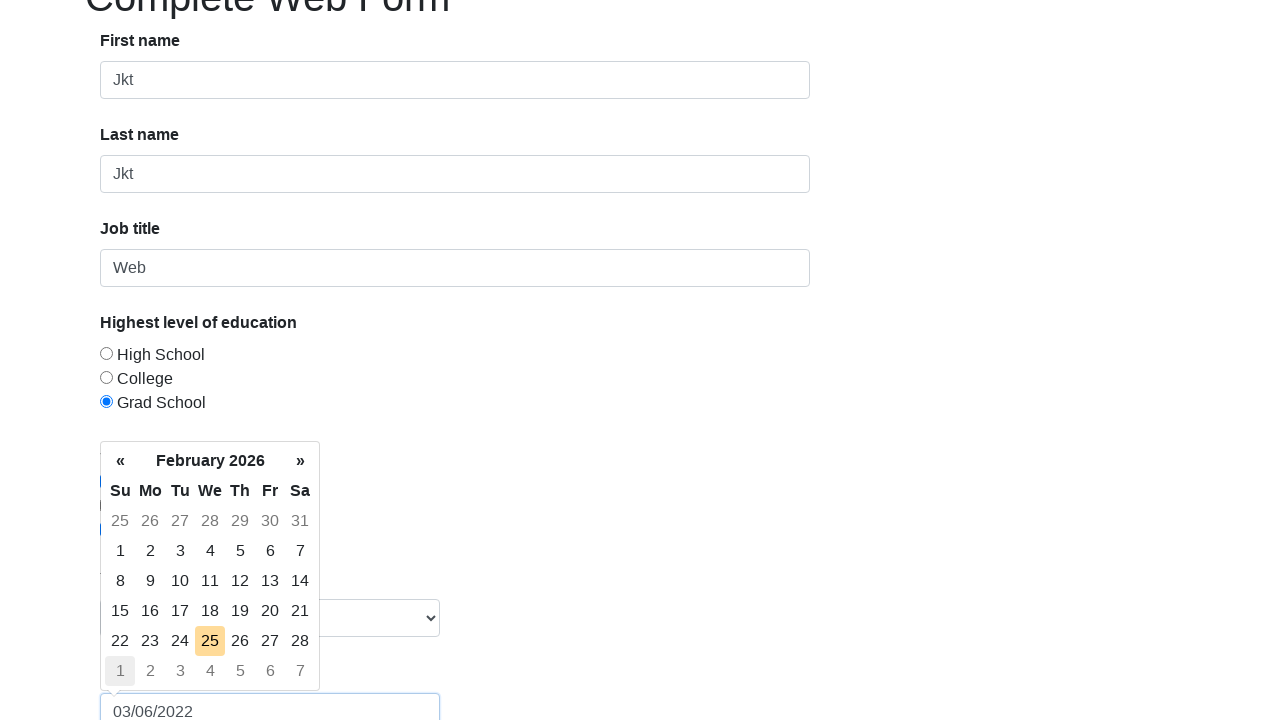

Clicked Submit button to submit the form at (148, 680) on text=Submit
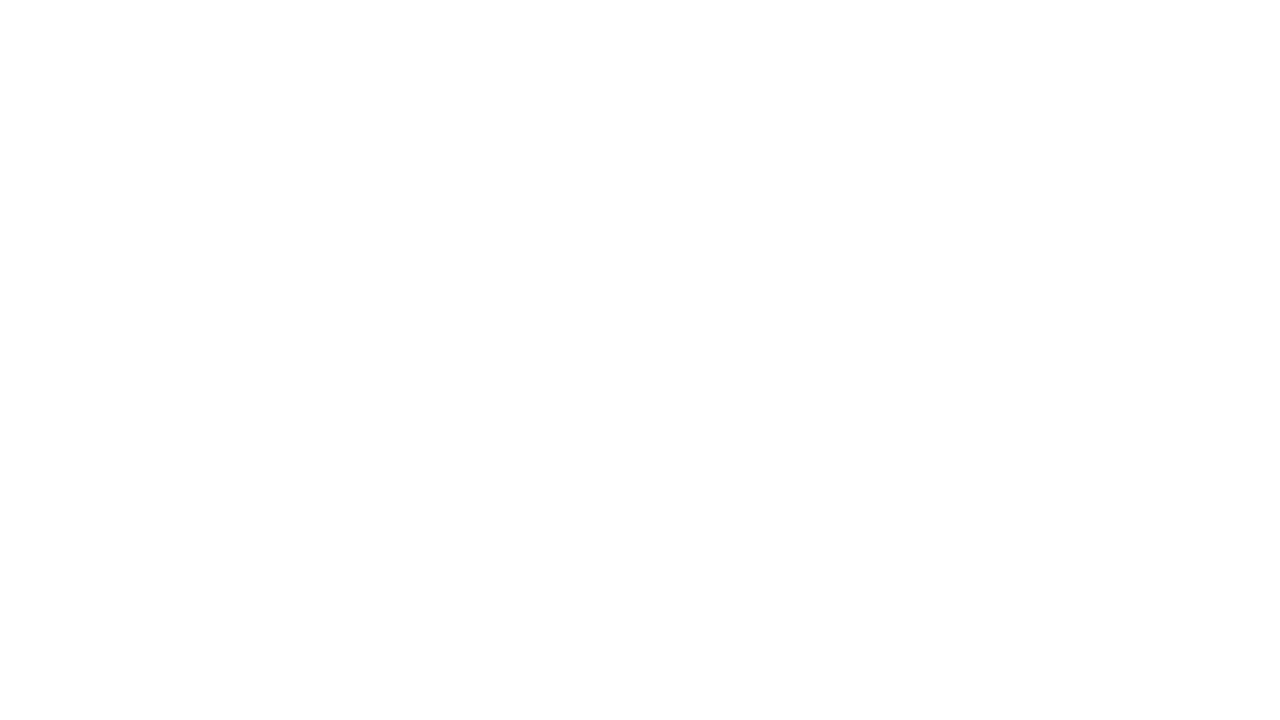

Waited for form submission to complete
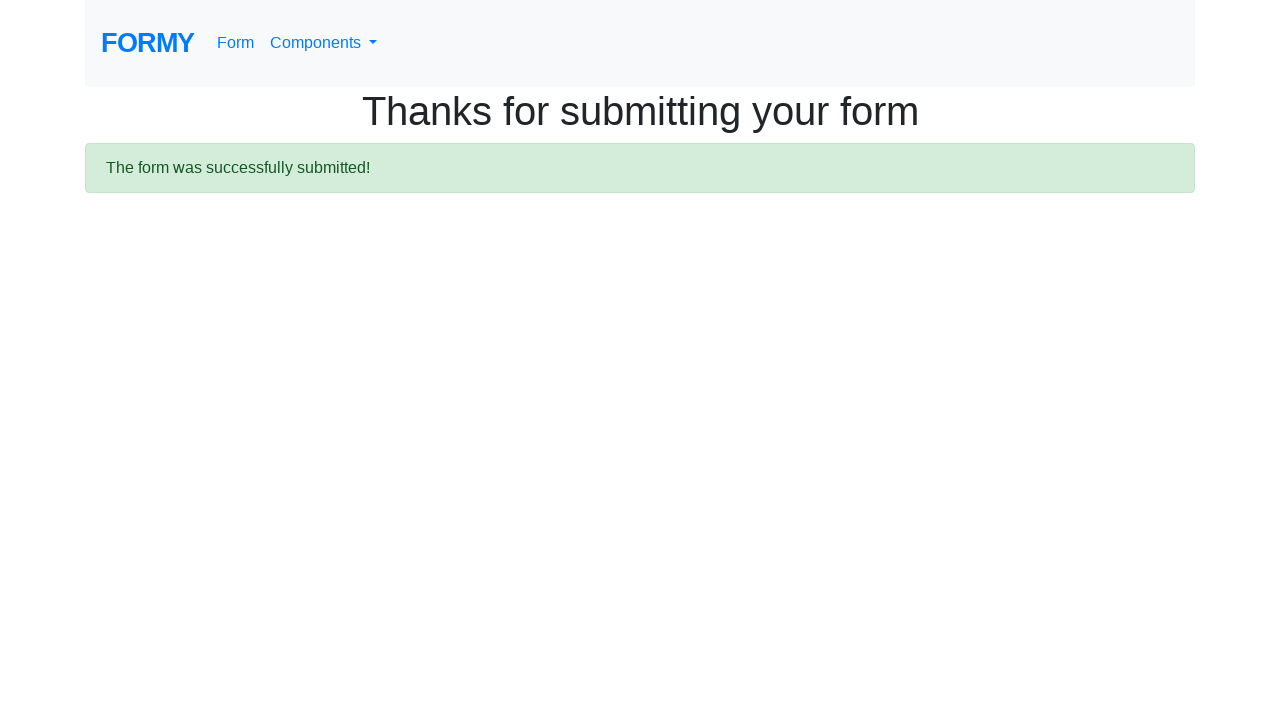

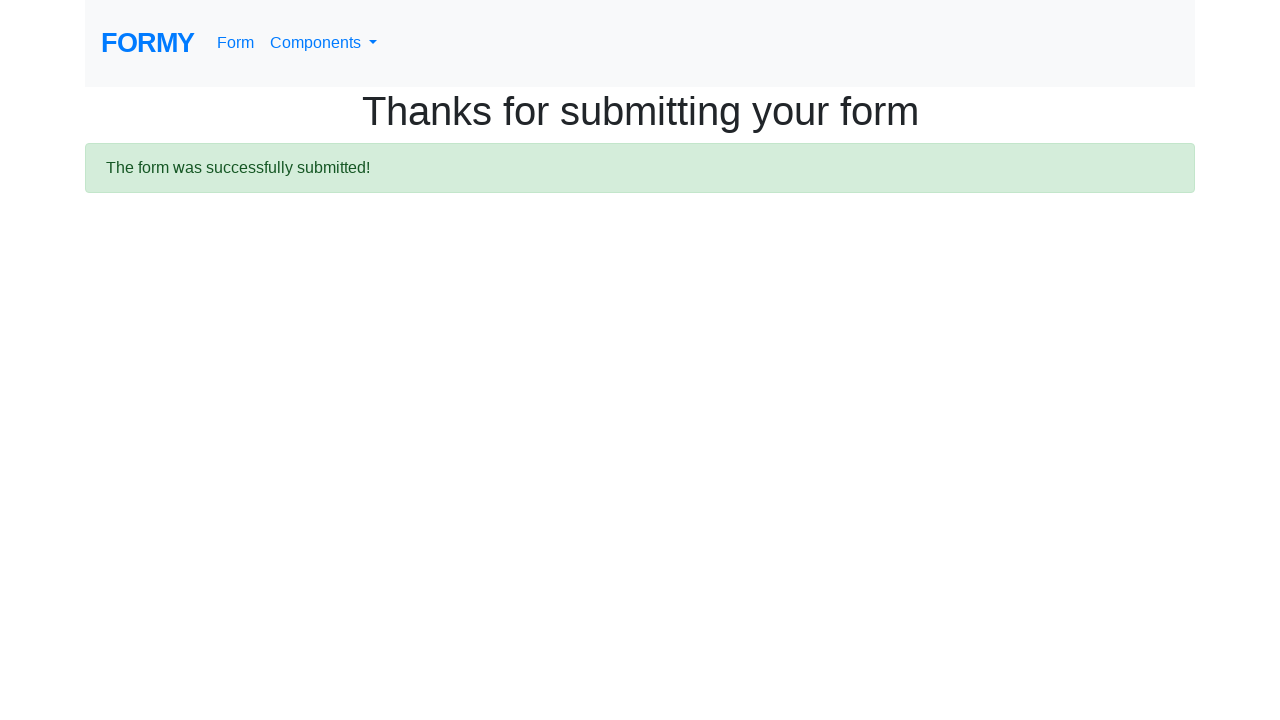